Tests clicking a button with dynamic ID on UI Testing Playground by finding and clicking the blue button multiple times

Starting URL: http://uitestingplayground.com/dynamicid

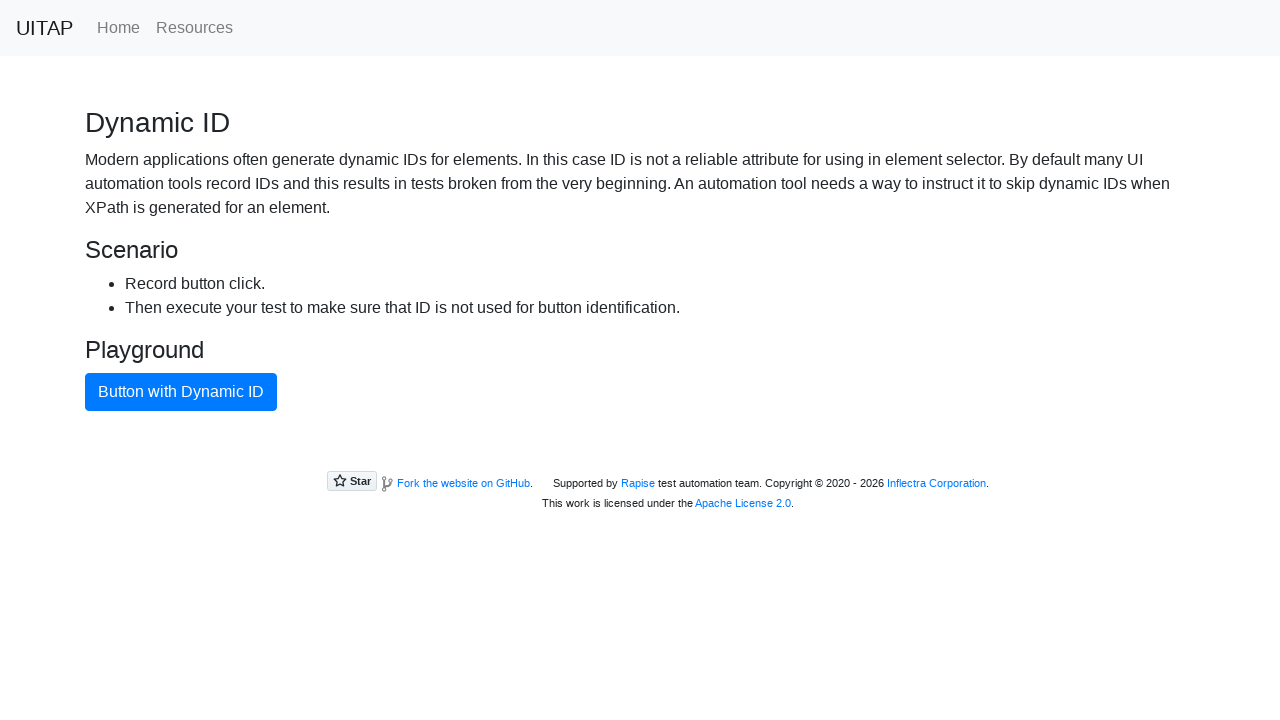

Clicked blue button with dynamic ID (attempt 1) at (181, 392) on button.btn.btn-primary
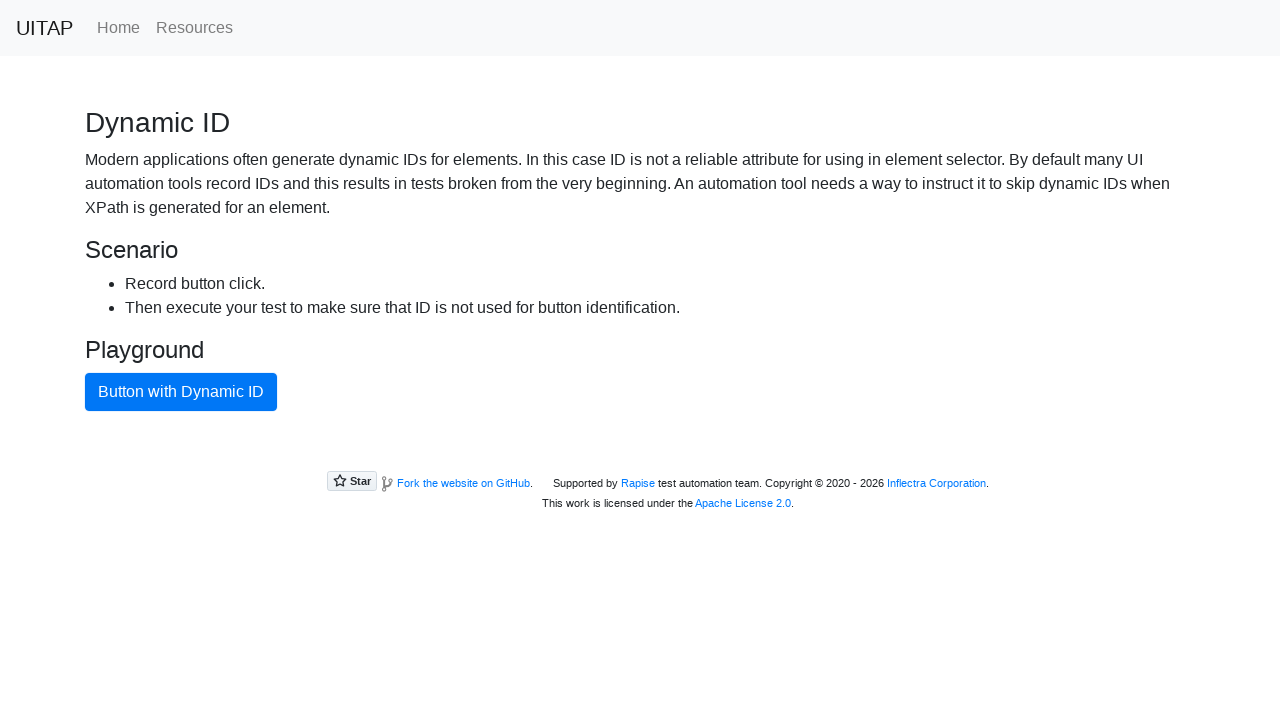

Waited 500ms to observe click effect
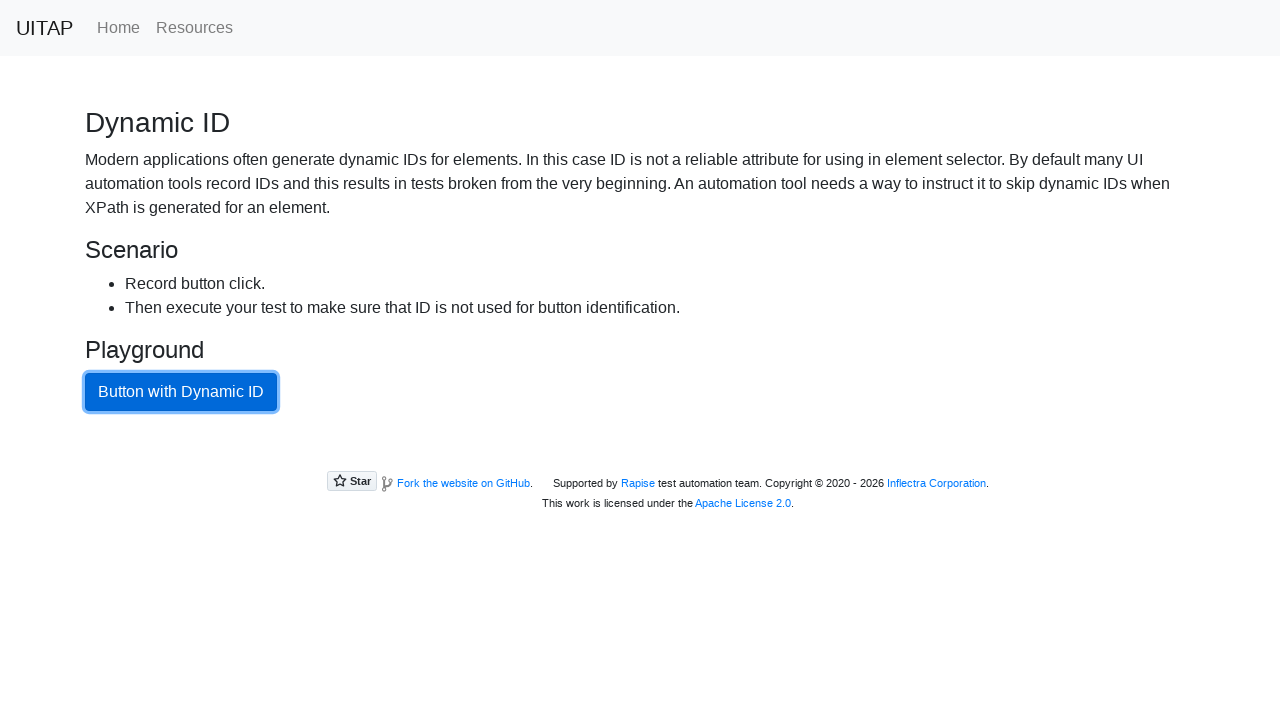

Navigated back to dynamic ID test page
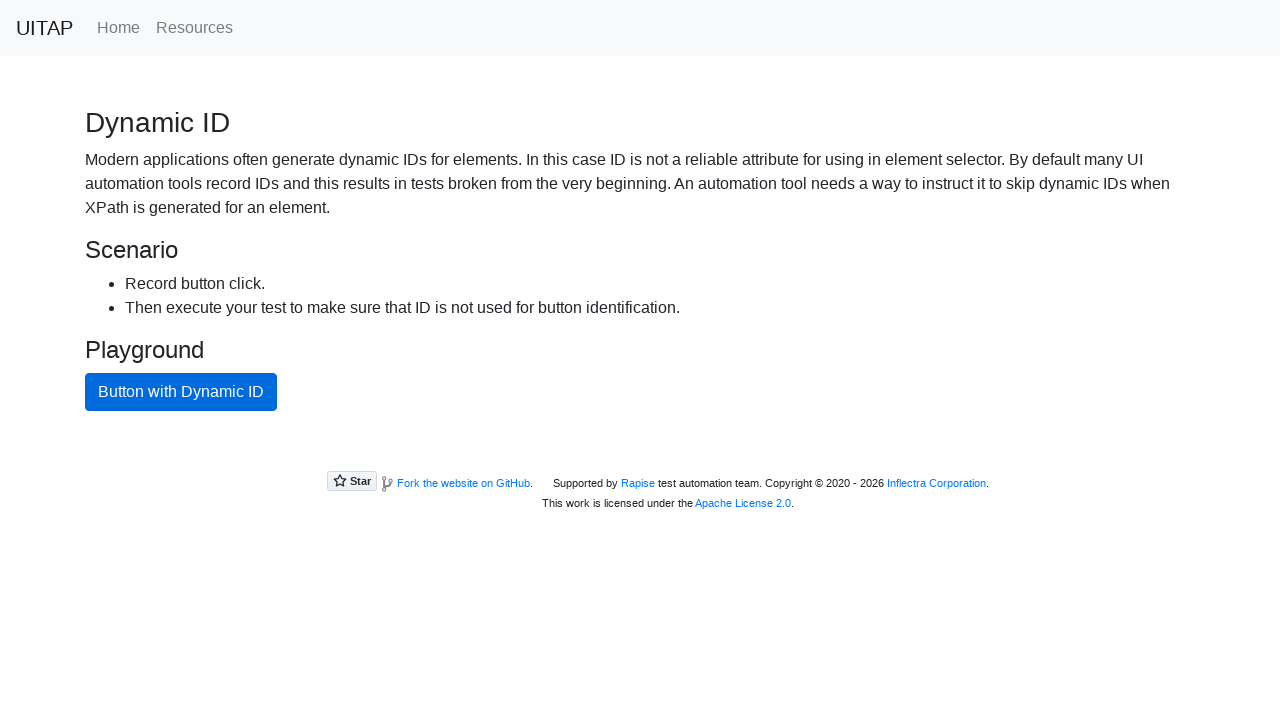

Clicked blue button with dynamic ID (attempt 2) at (181, 392) on button.btn.btn-primary
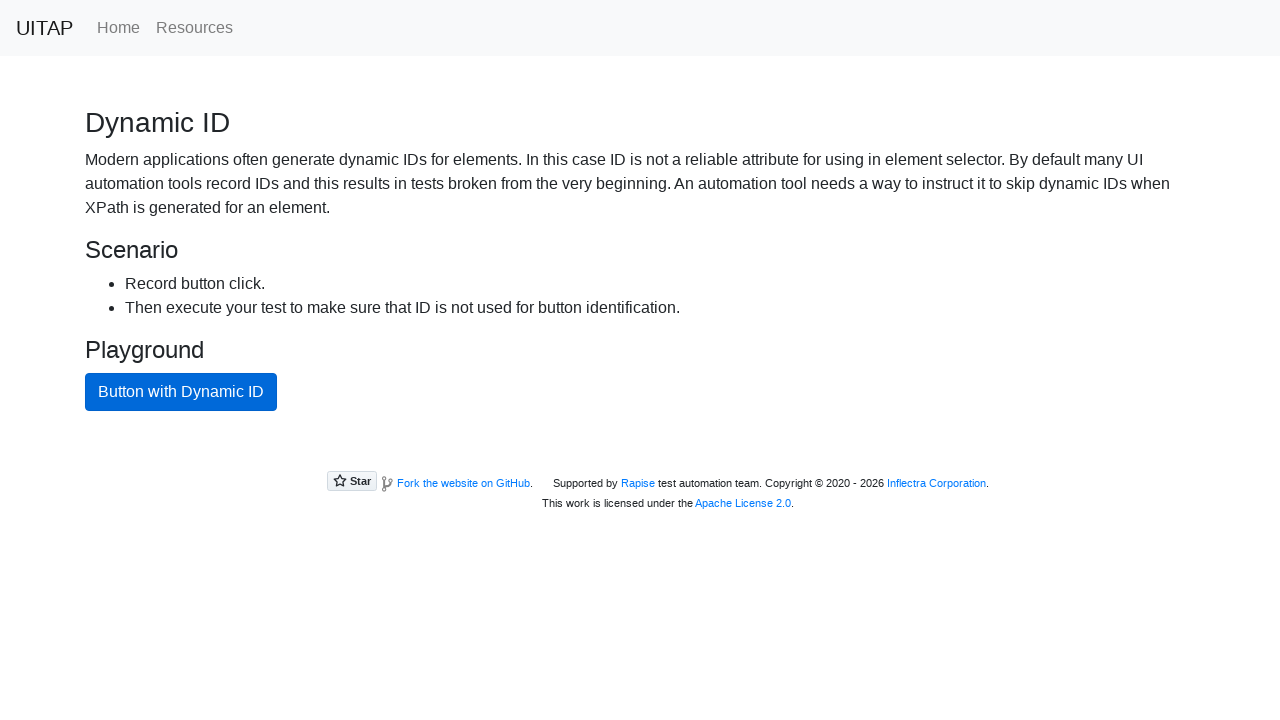

Waited 500ms to observe click effect
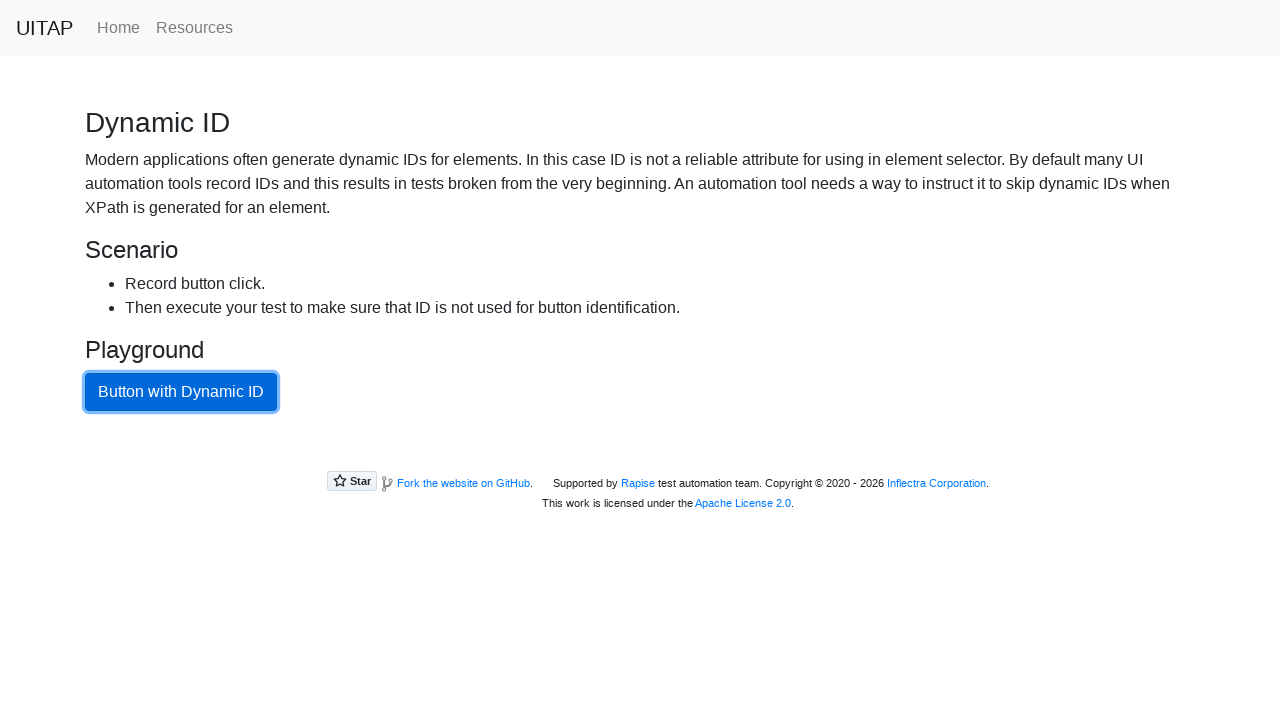

Navigated back to dynamic ID test page
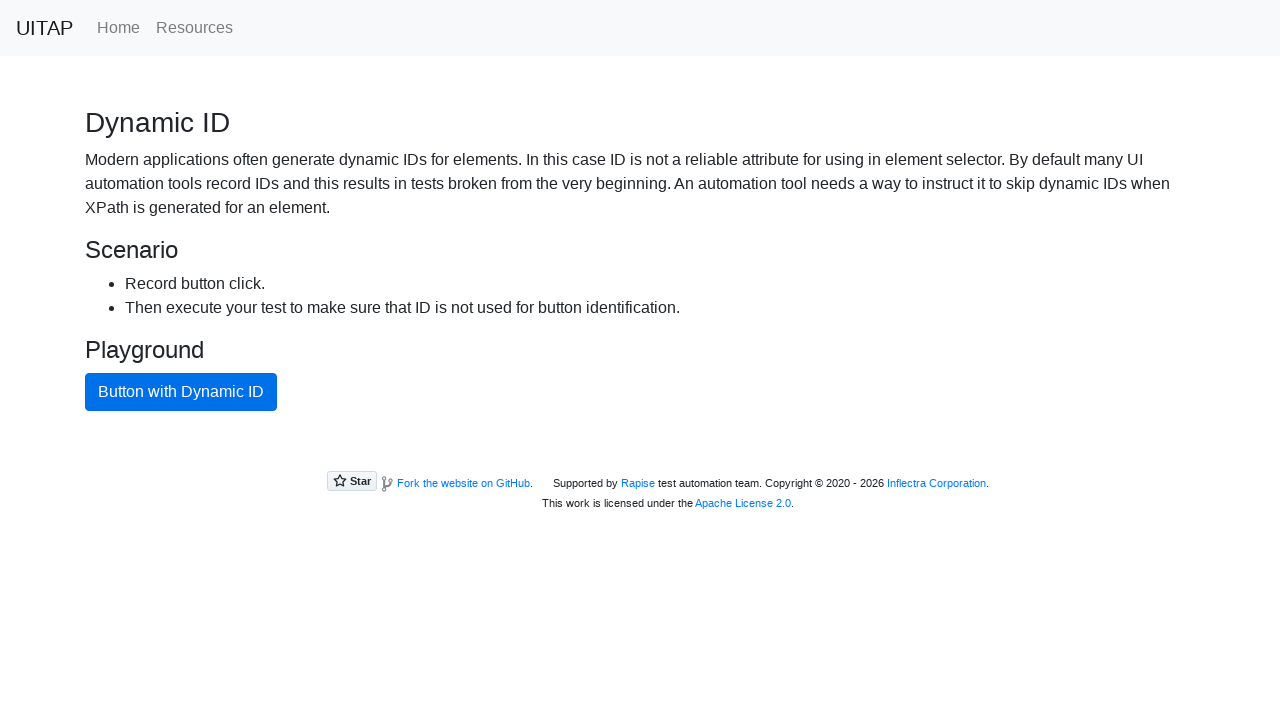

Clicked blue button with dynamic ID (attempt 3) at (181, 392) on button.btn.btn-primary
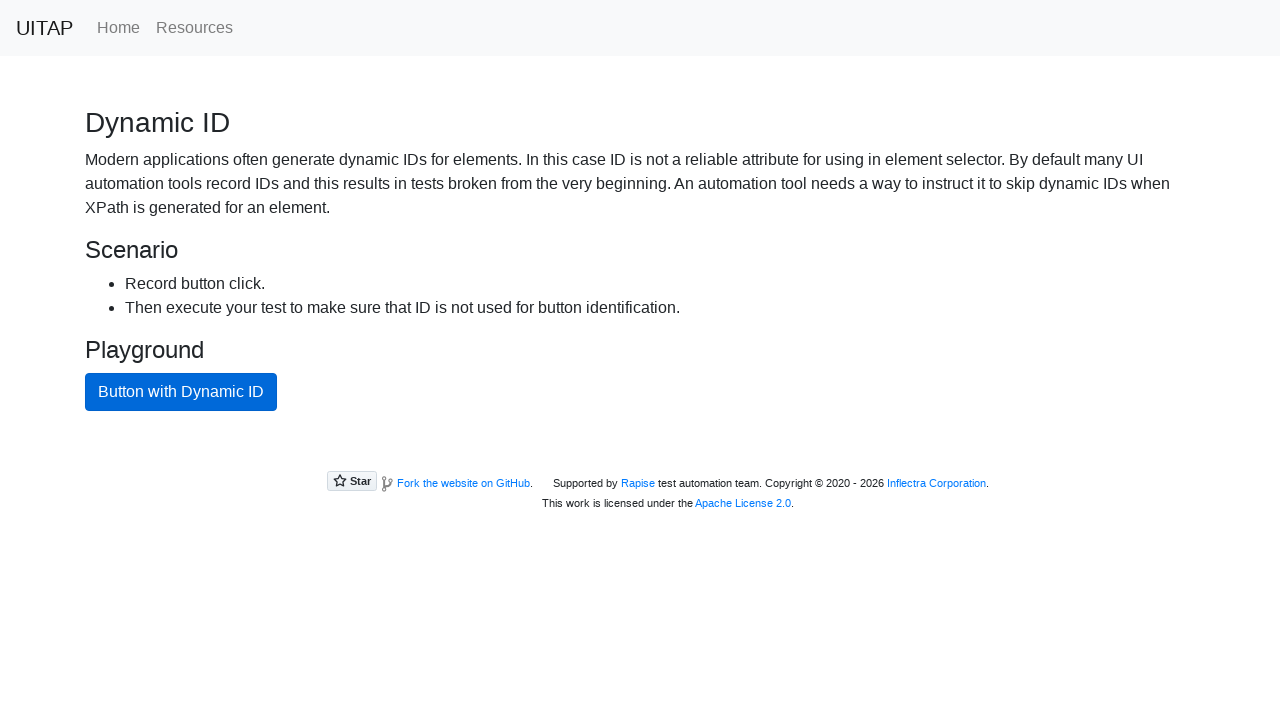

Waited 500ms to observe click effect
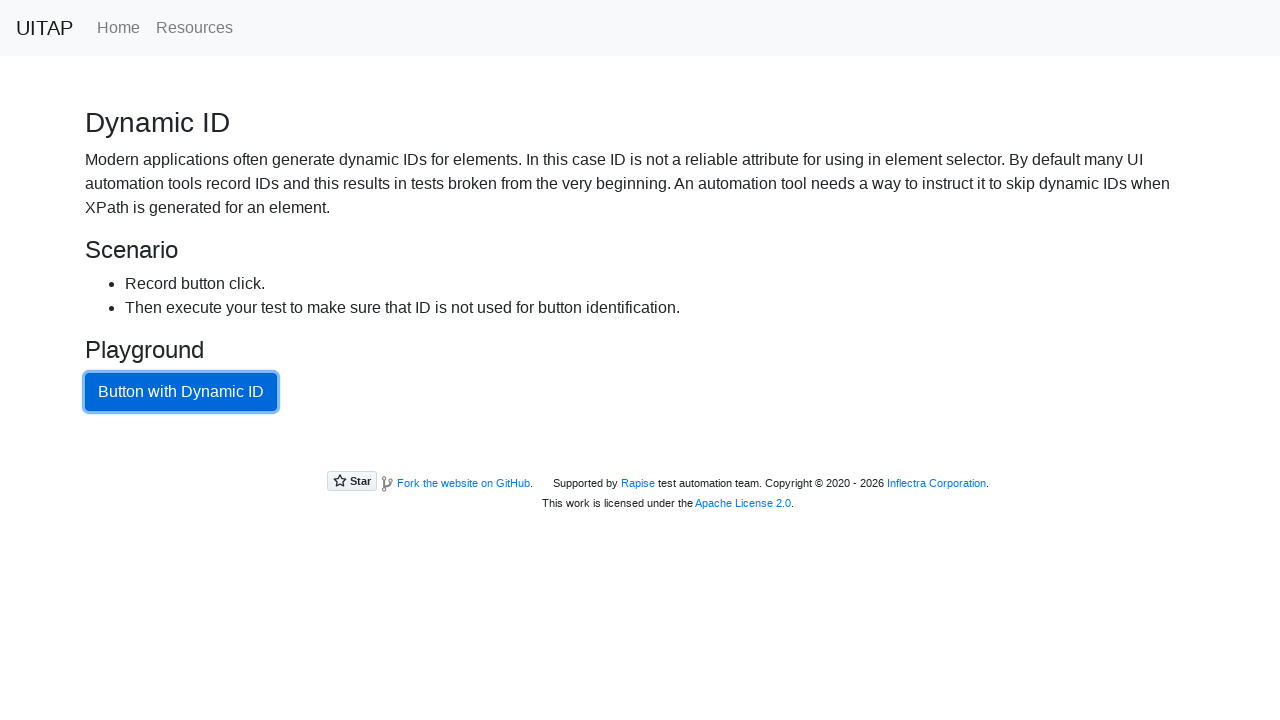

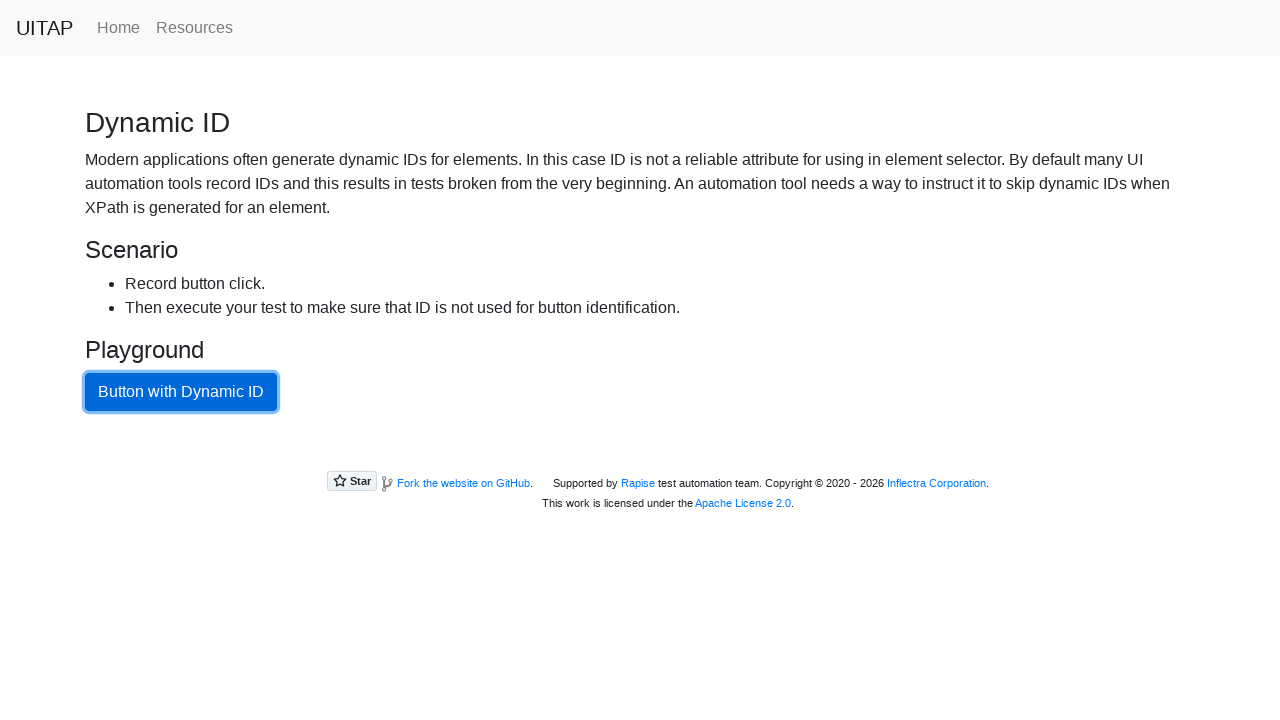